Clicks a link to navigate to page 2 and verifies the URL contains 'page2' and the header text

Starting URL: https://crossbrowsertesting.github.io/selenium_example_page.html

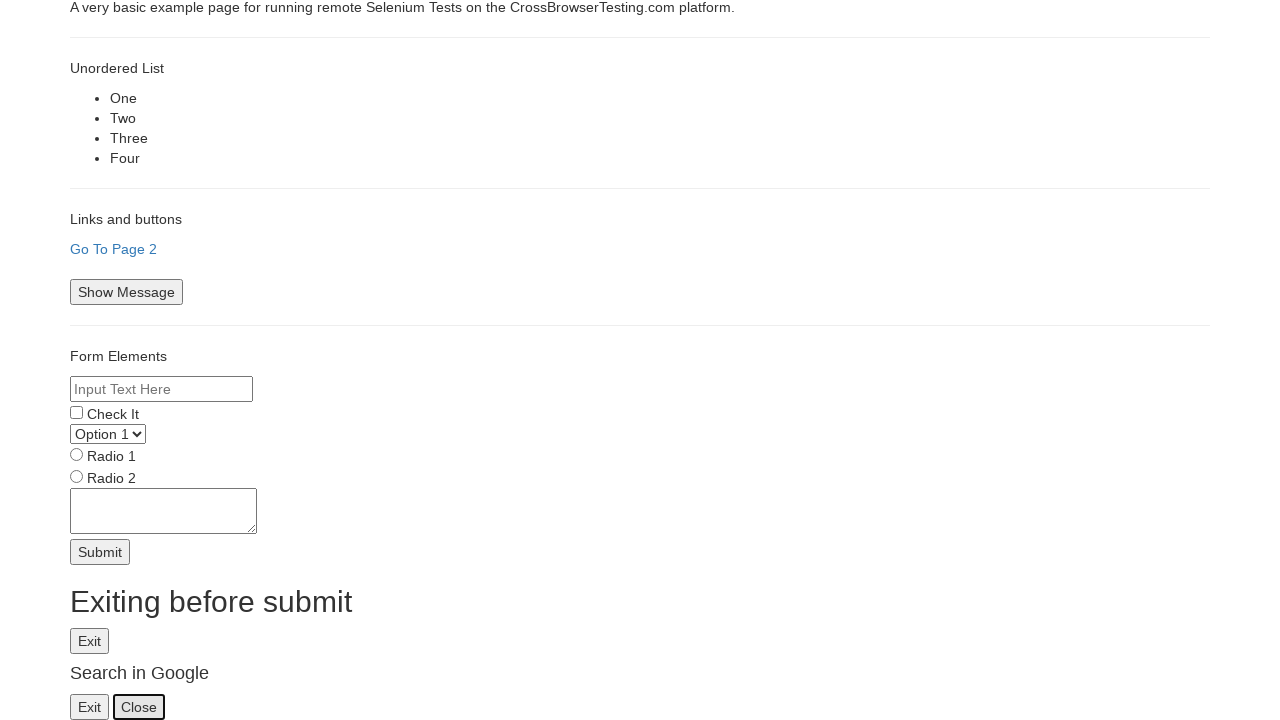

Clicked link to navigate to page 2 at (114, 249) on a[href='selenium_example_page2.html']
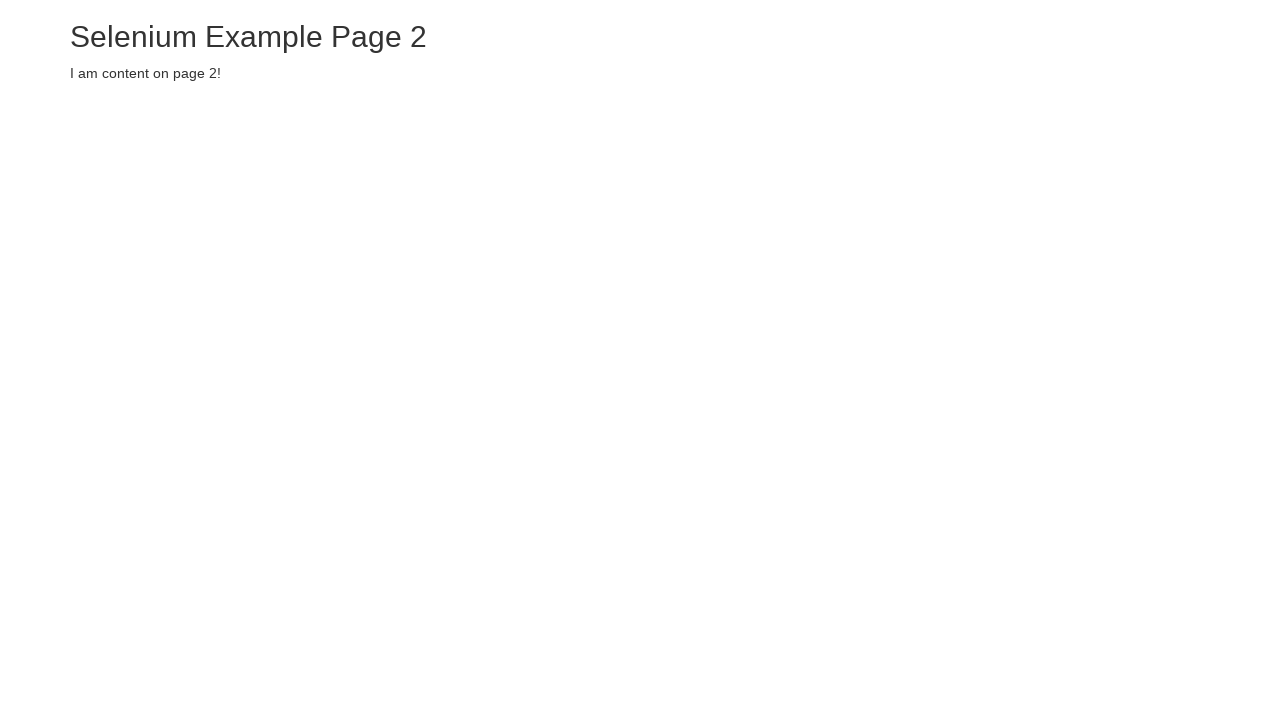

Page 2 loaded successfully
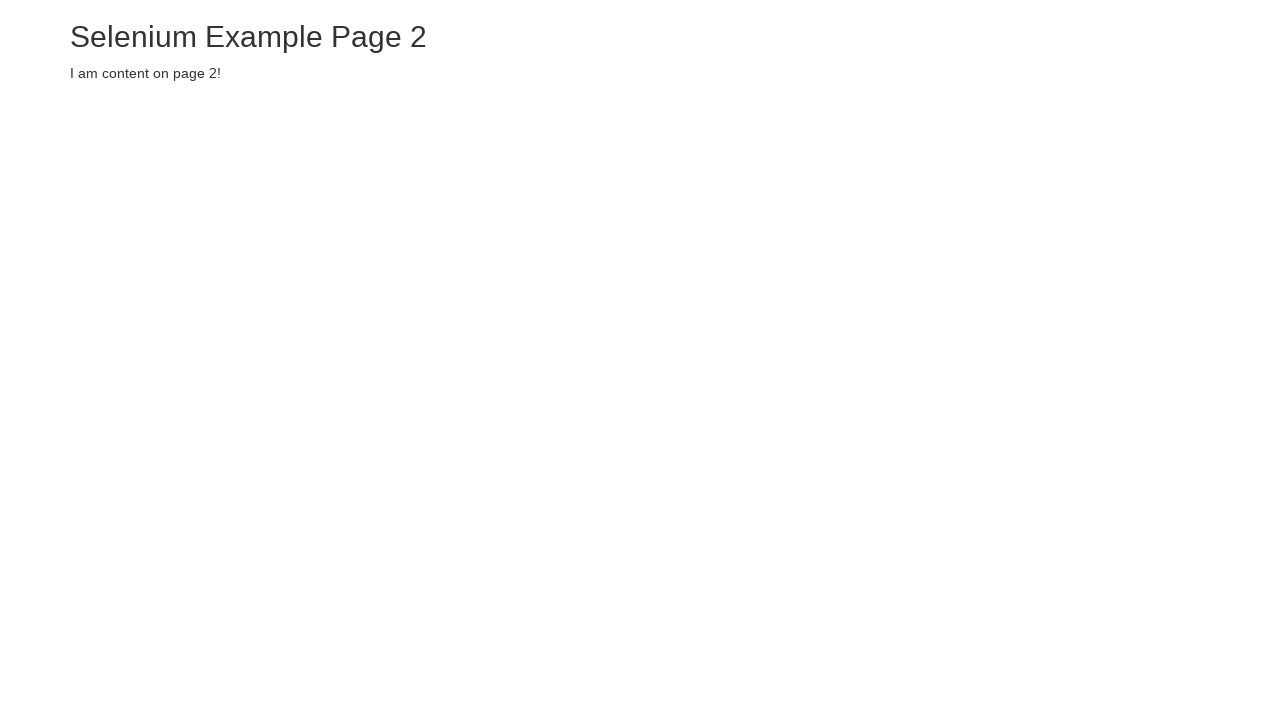

Verified URL contains 'page2'
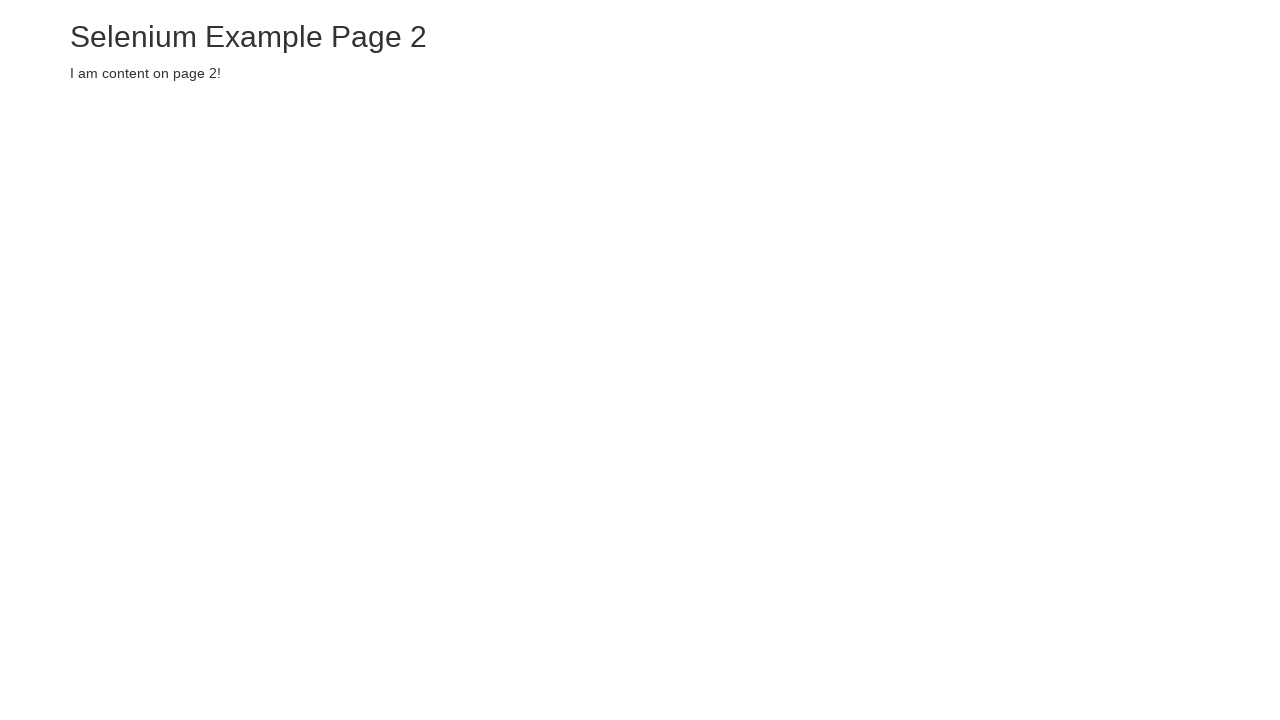

Located h2 header element
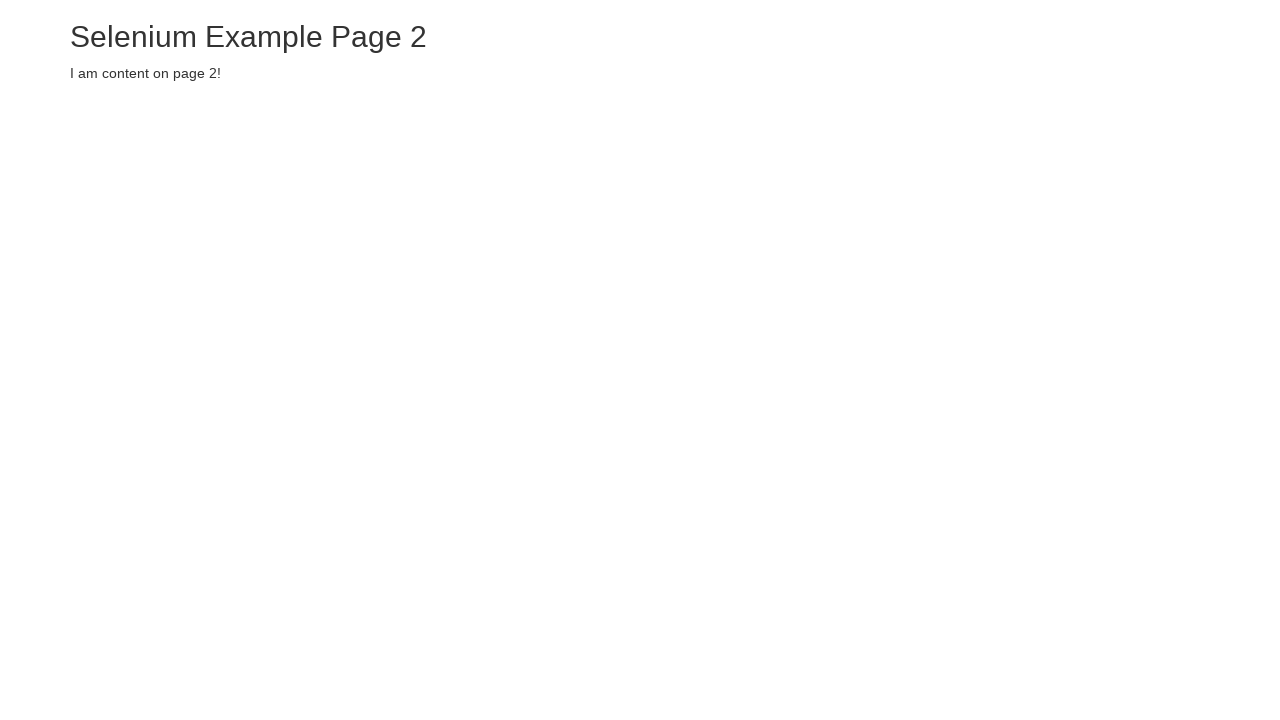

Retrieved header text content
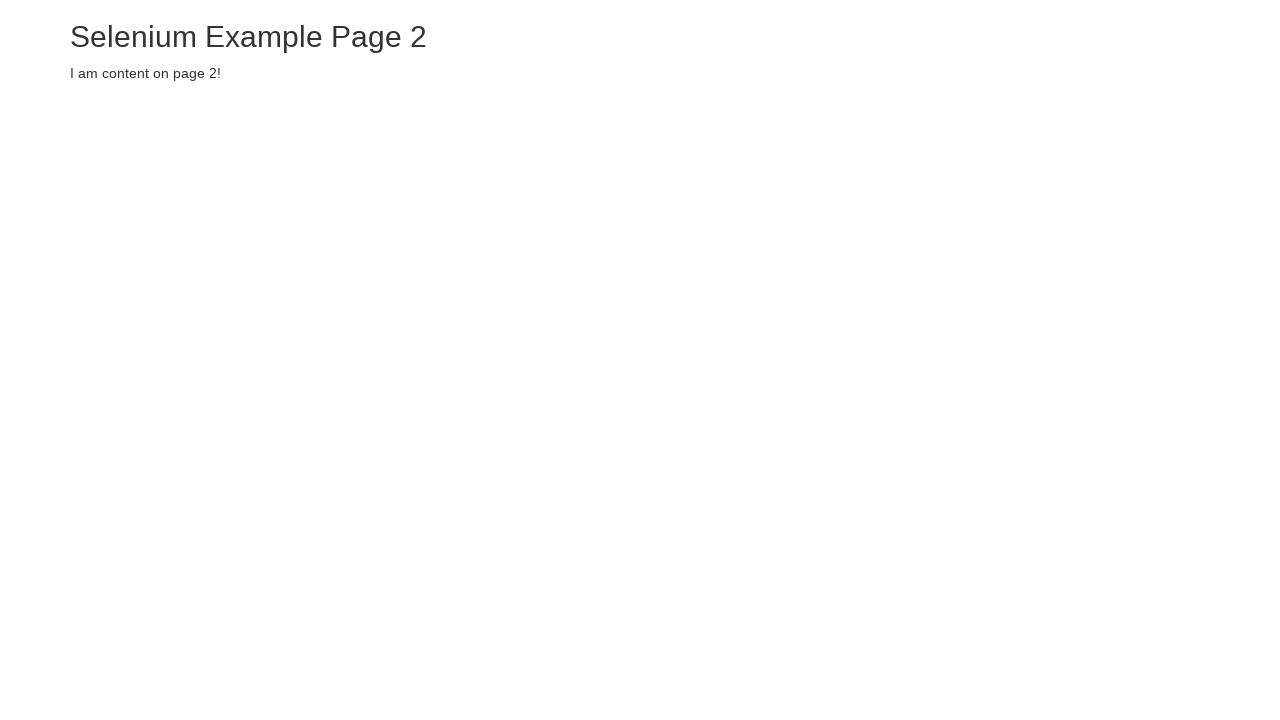

Verified header contains 'Selenium Example Page 2'
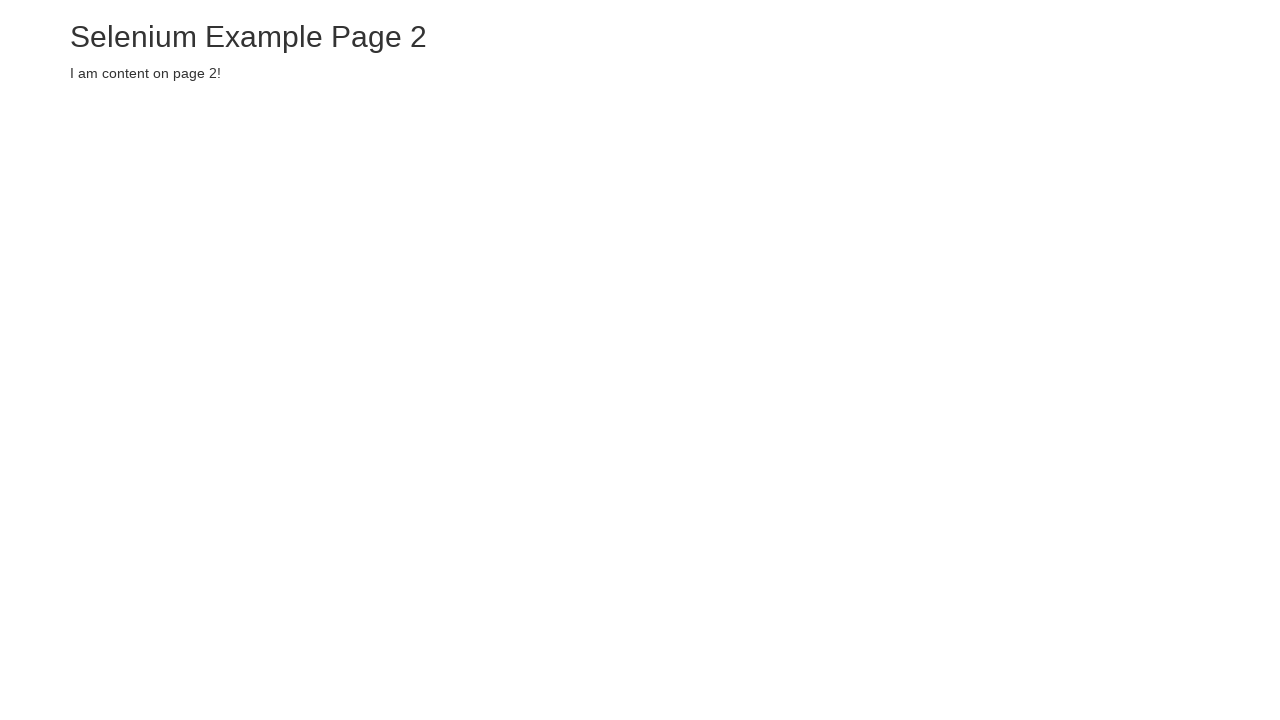

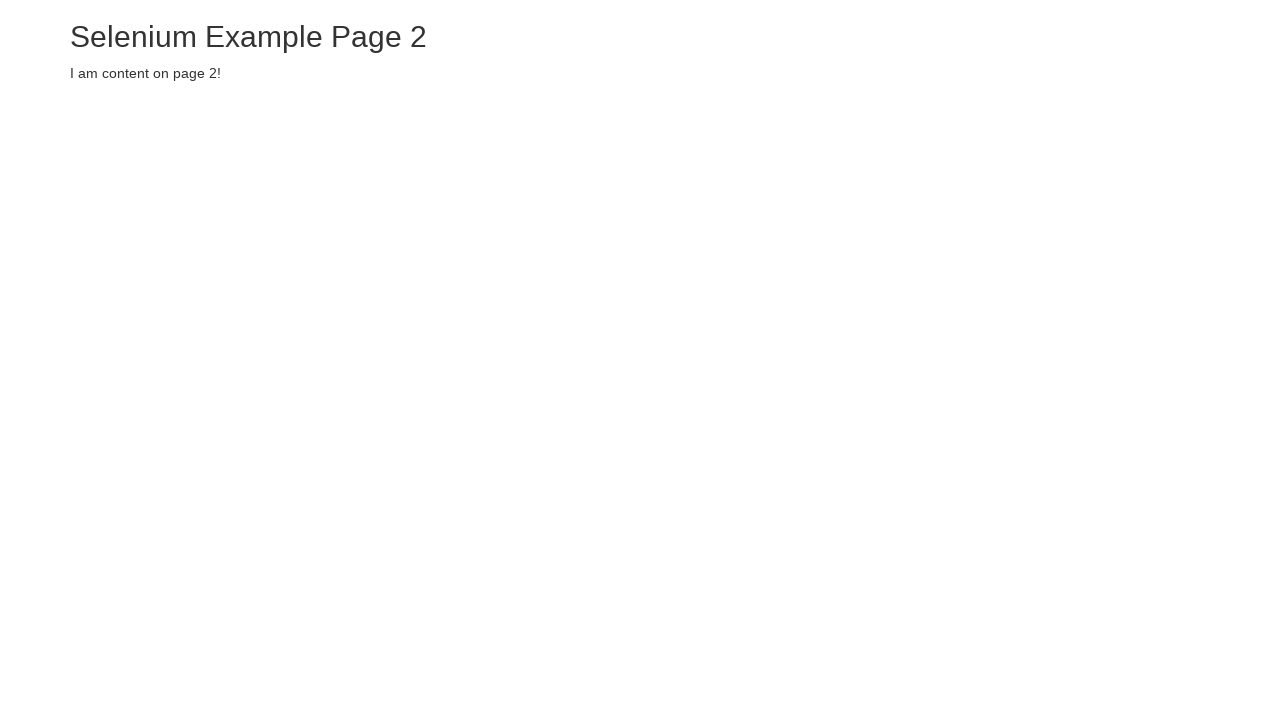